Tests navigation to "my books" page by clicking the my books button and verifying the empty state message is displayed

Starting URL: https://tap-ht24-testverktyg.github.io/exam-template/

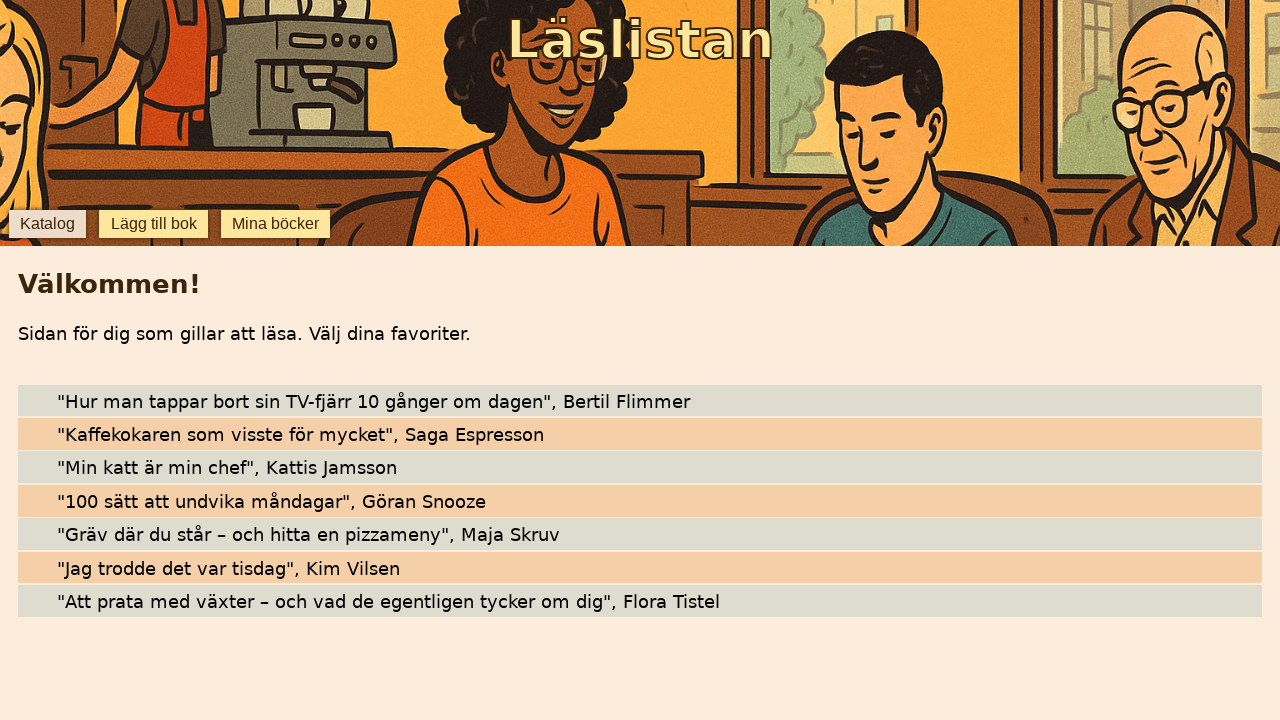

Clicked 'mina böcker' button to navigate to my books page at (276, 224) on internal:role=button[name="mina böcker"i]
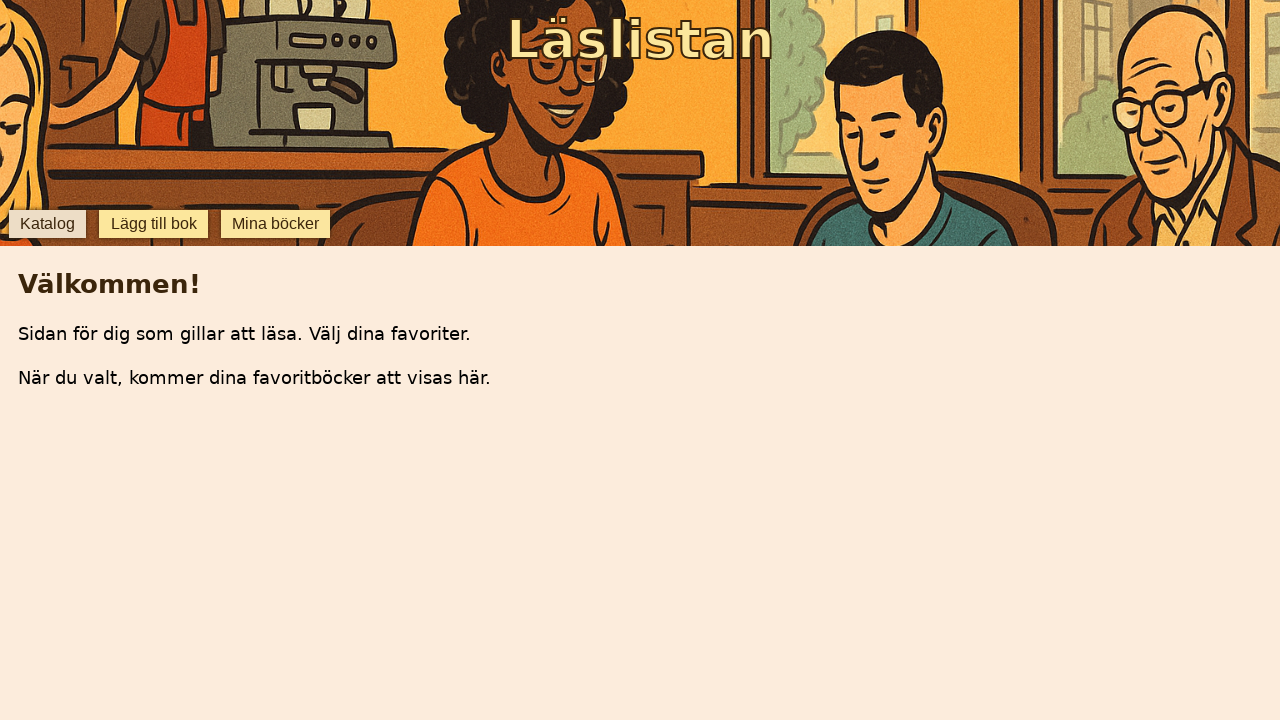

Empty state message is now visible on my books page
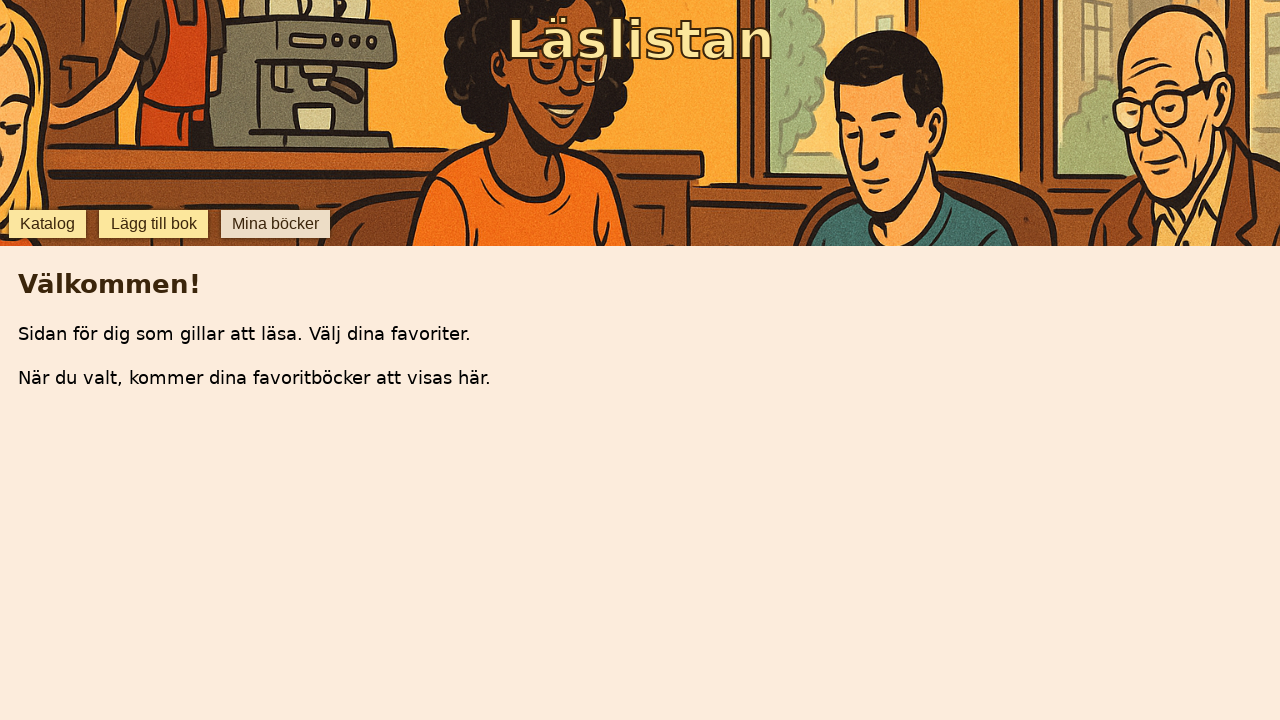

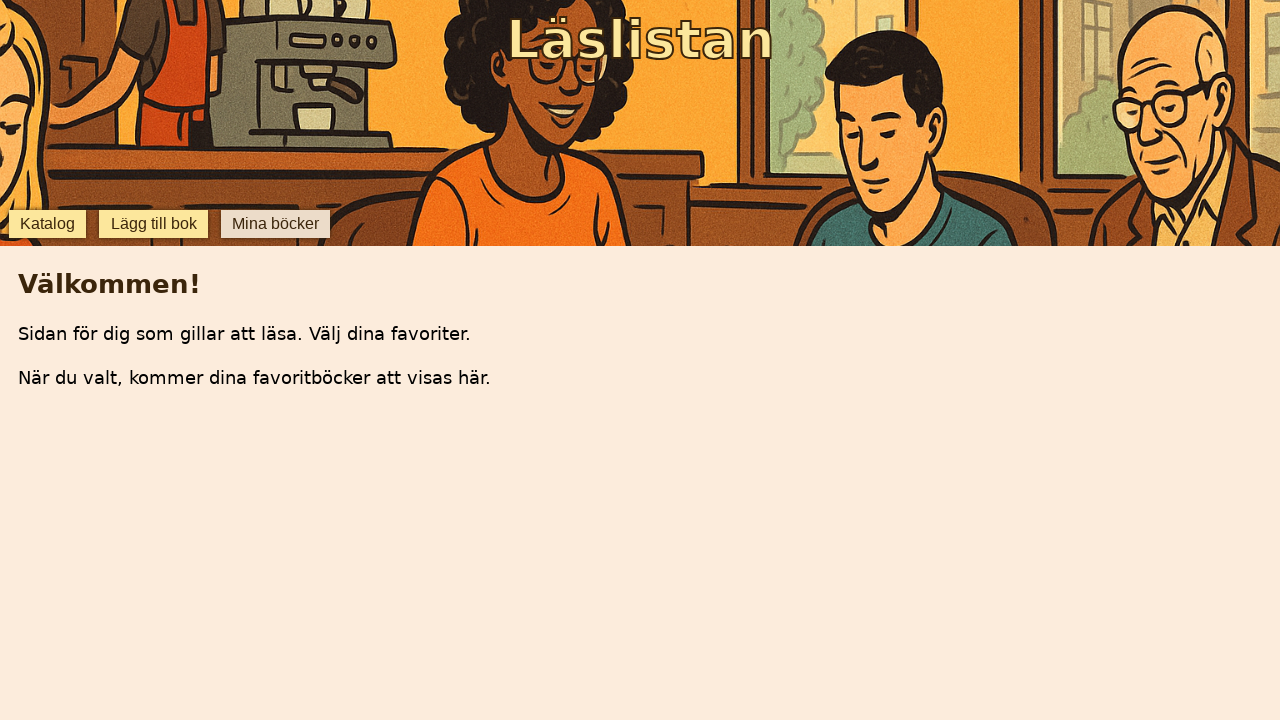